Opens multiple tabs/windows with different websites and switches between them based on page title, then closes the target window

Starting URL: https://www.cadbury.co.uk/

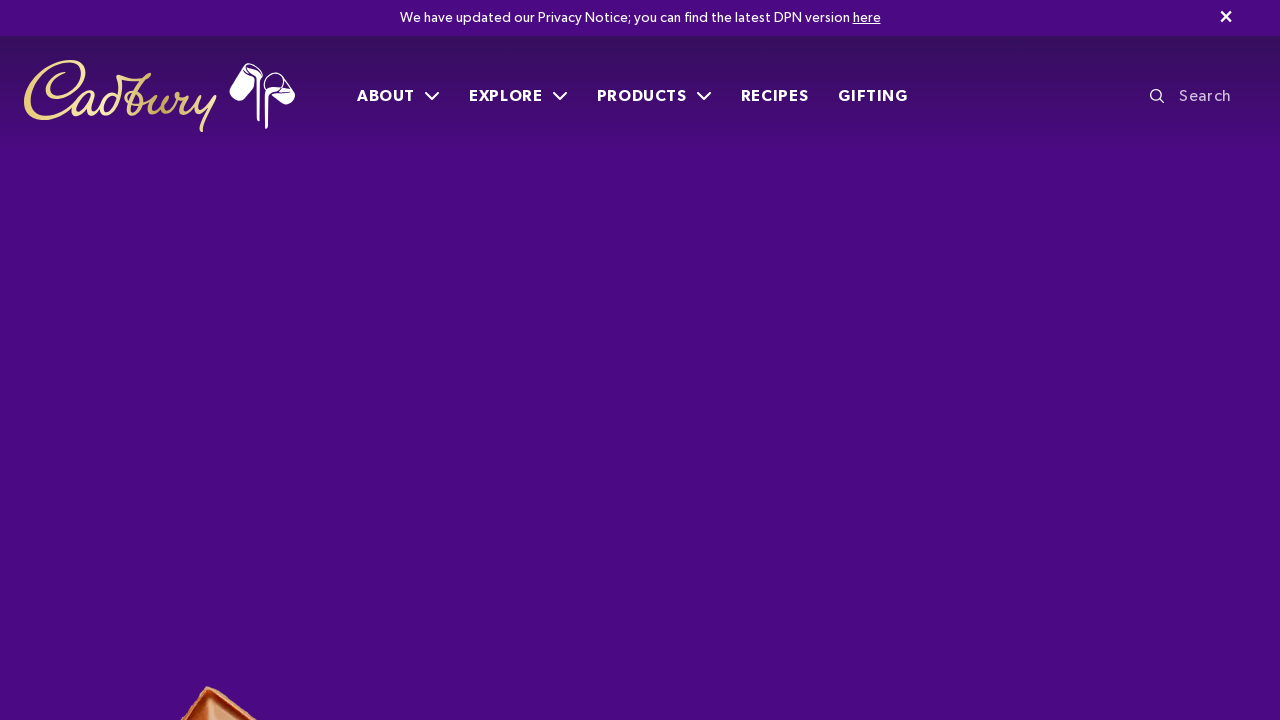

Opened new tab for first website
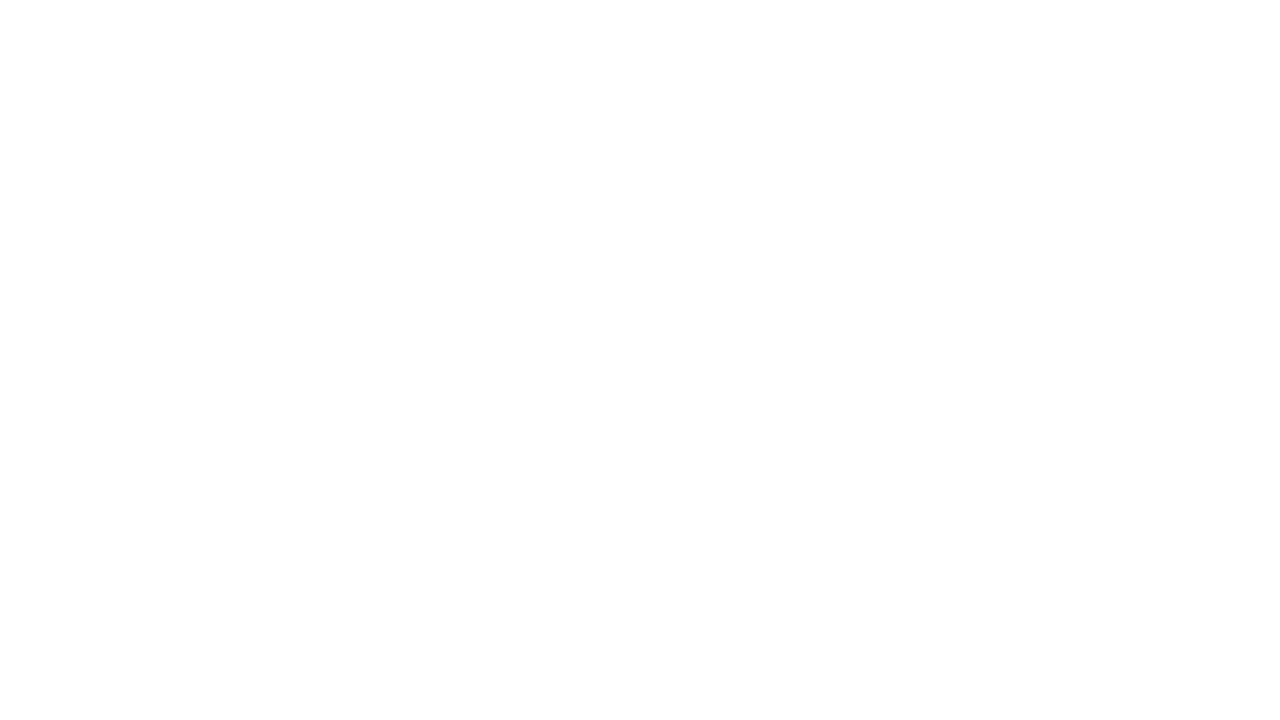

Navigated to Nestle India website
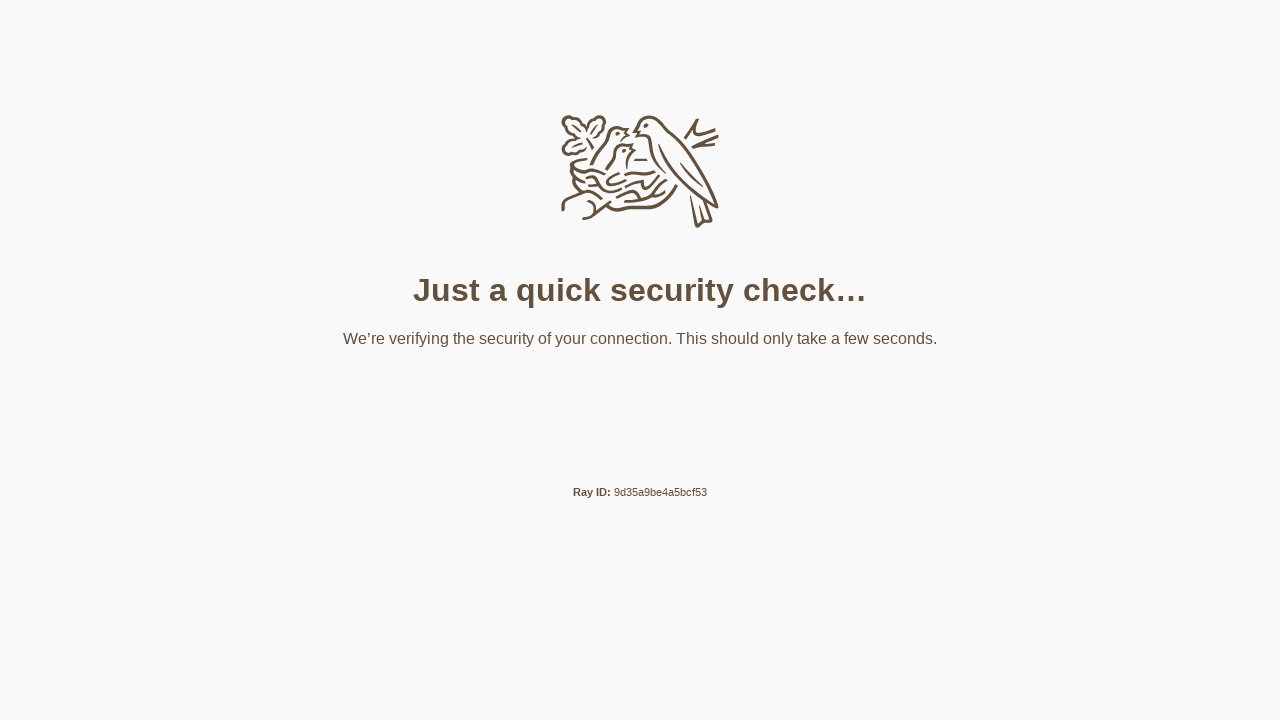

Opened new tab for second website
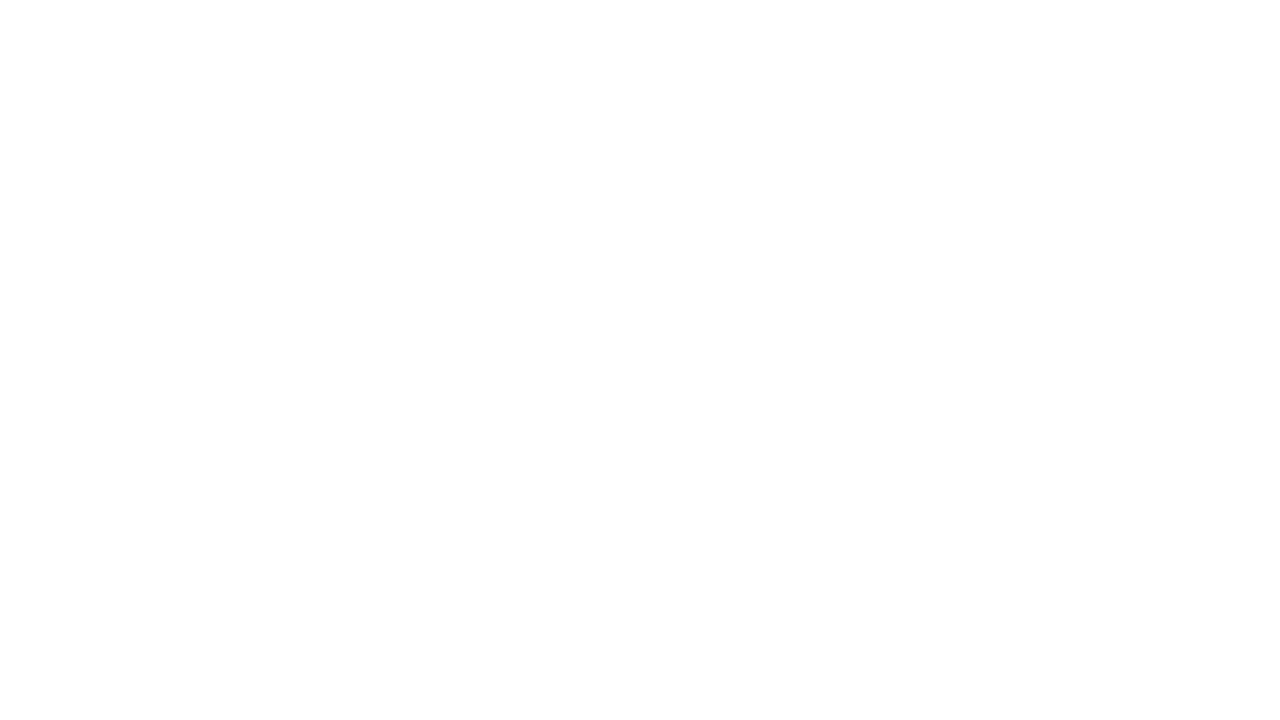

Navigated to Morde website
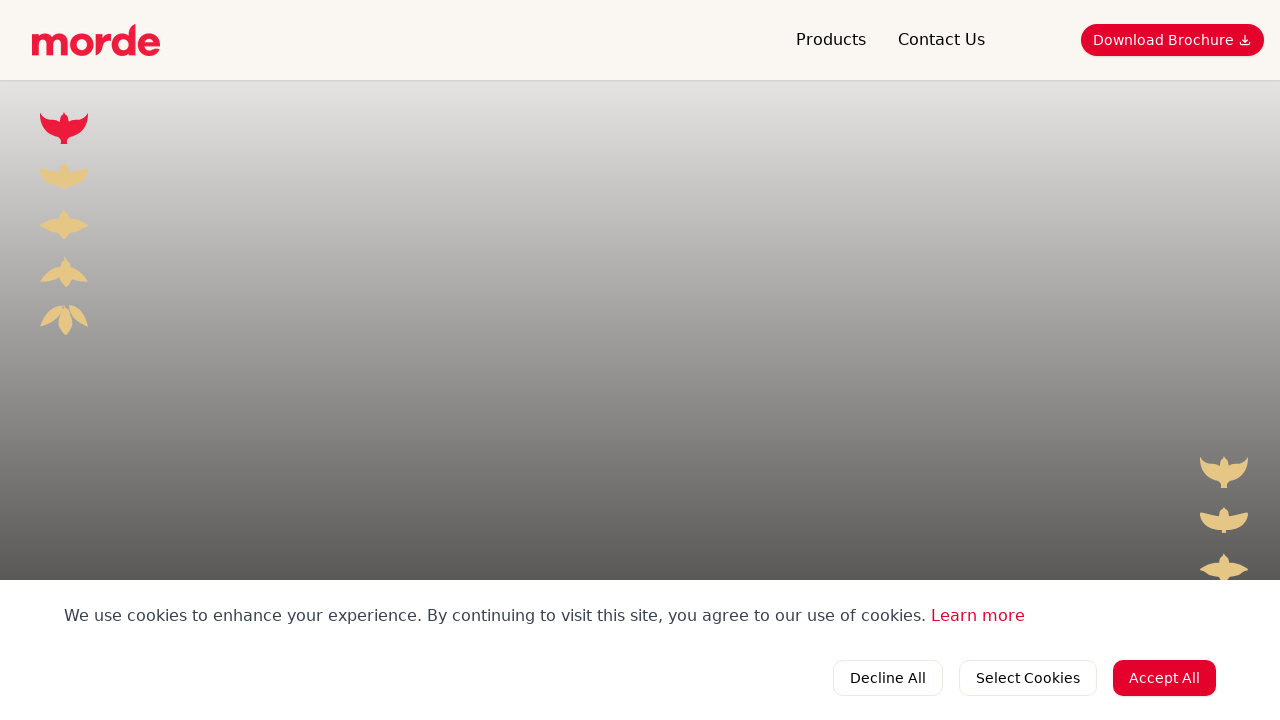

Set expected page title to search for
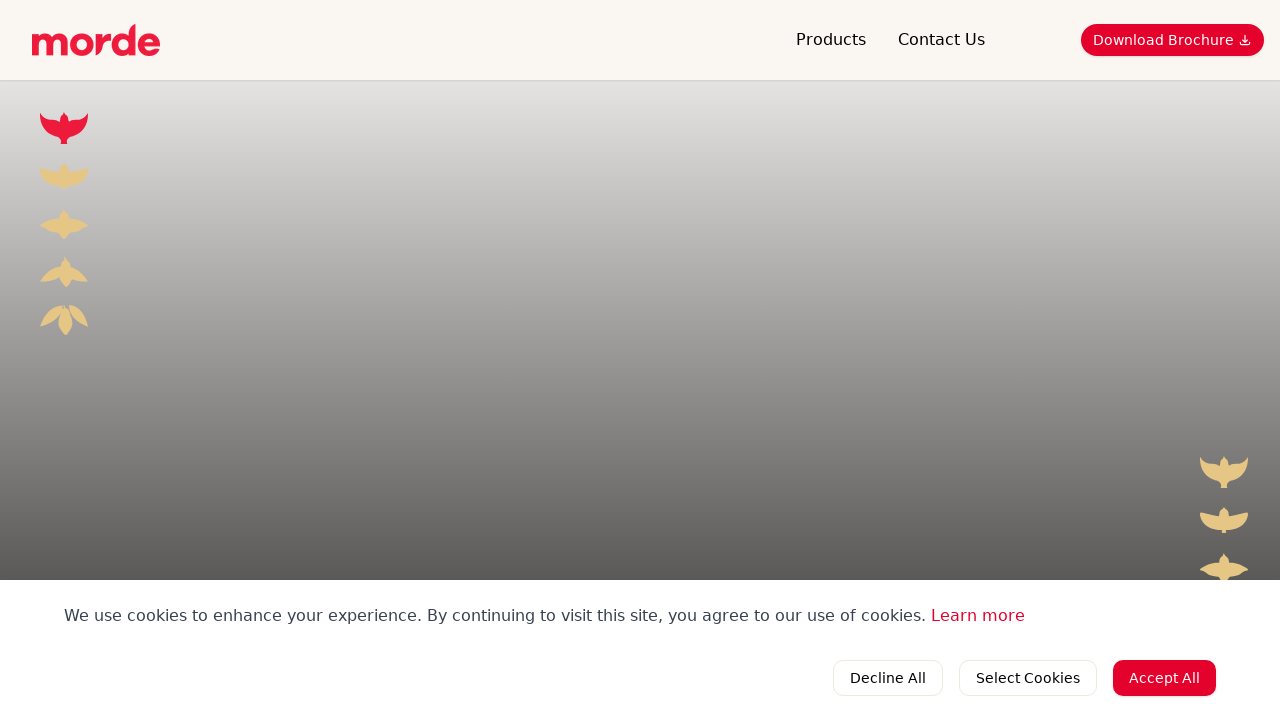

Retrieved all open pages in context
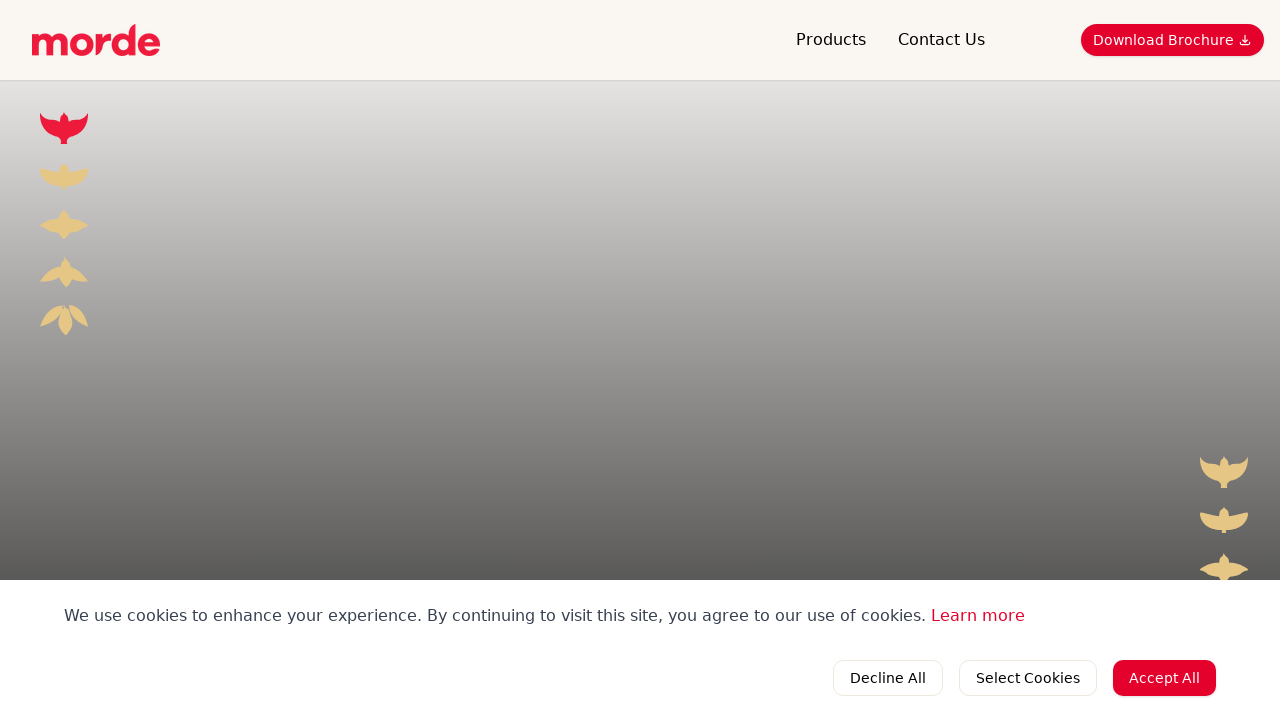

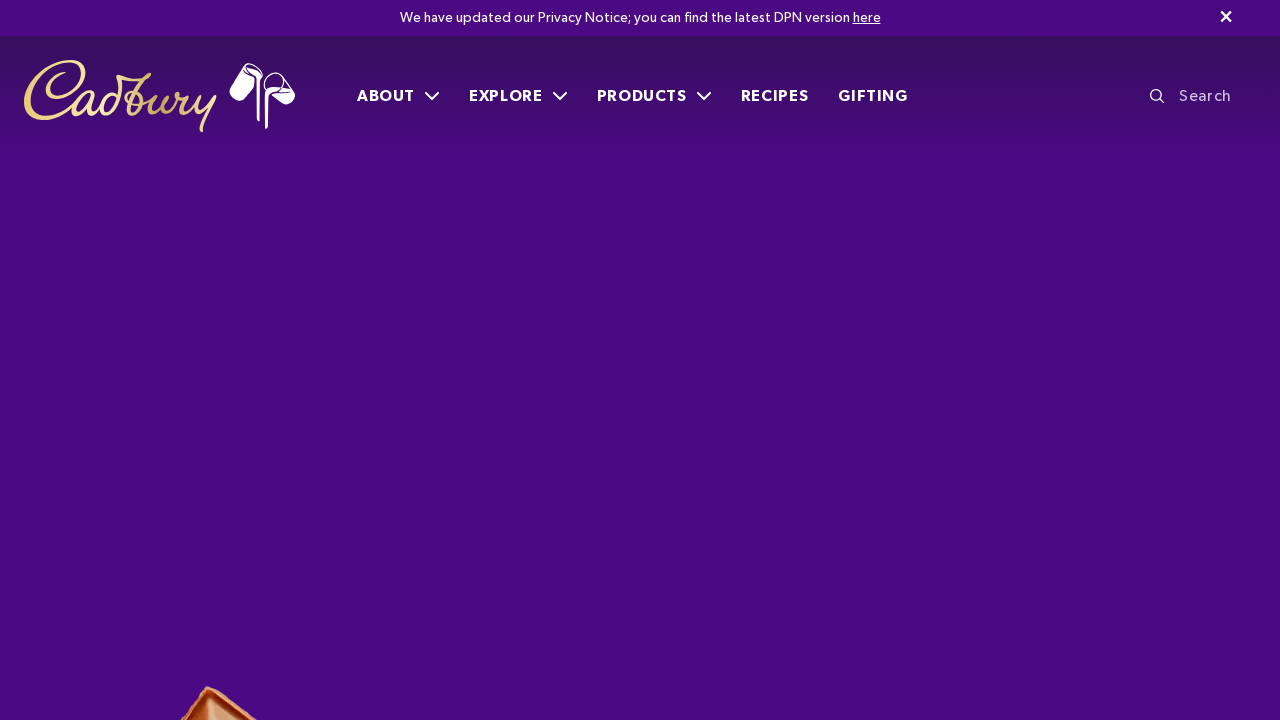